Tests different types of mouse clicks (single click, double click, and right click) on various form elements

Starting URL: http://sahitest.com/demo/clicks.htm

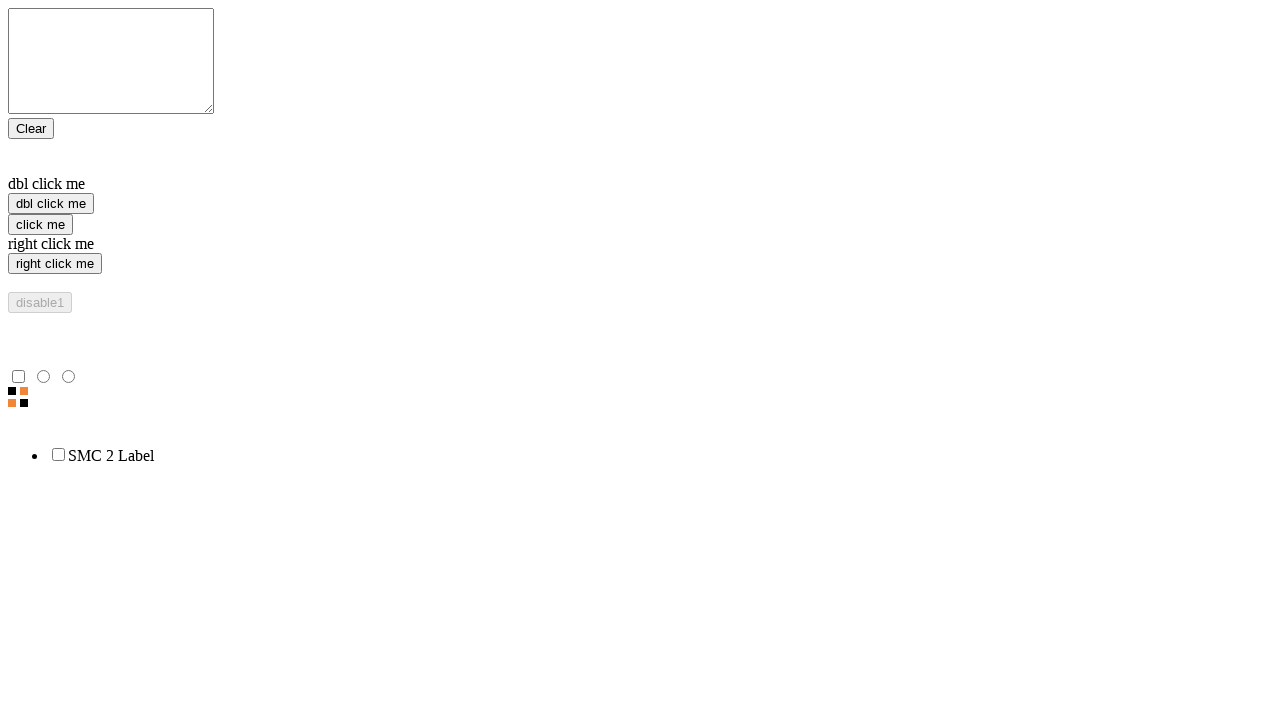

Performed single click on third input button at (40, 224) on xpath=/html/body/form/input[3]
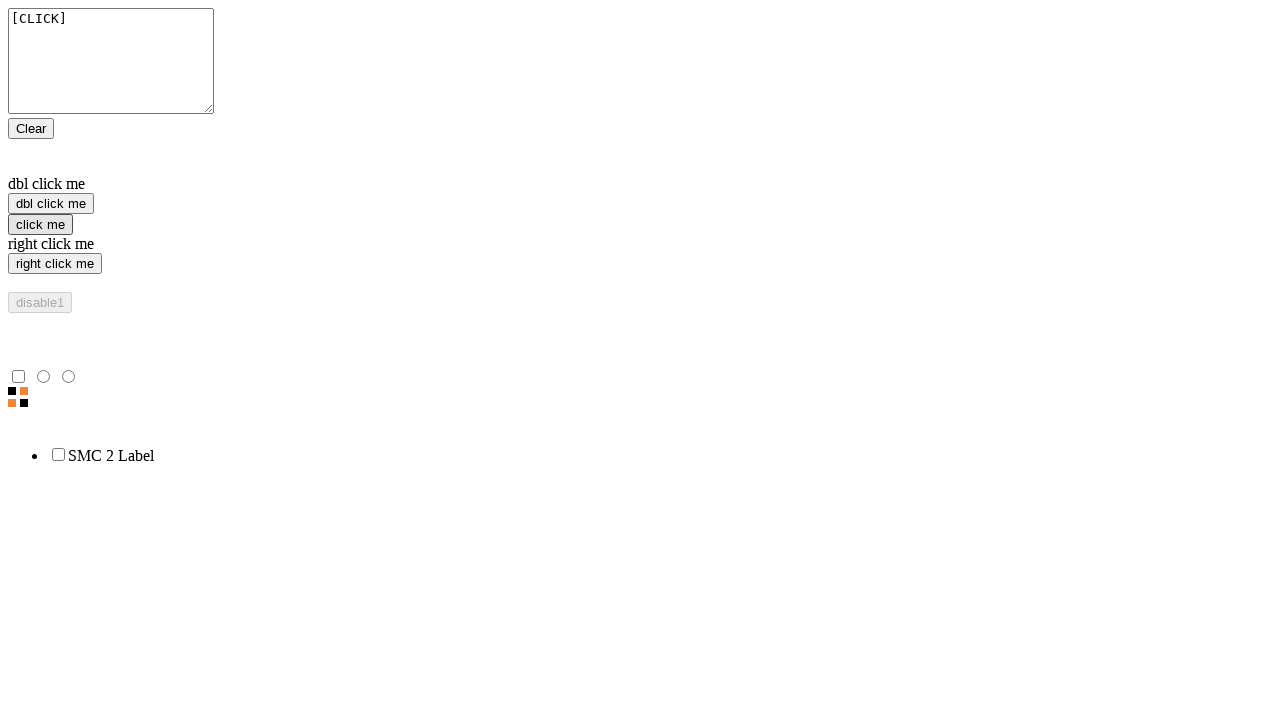

Performed double click on second input button at (51, 204) on xpath=/html/body/form/input[2]
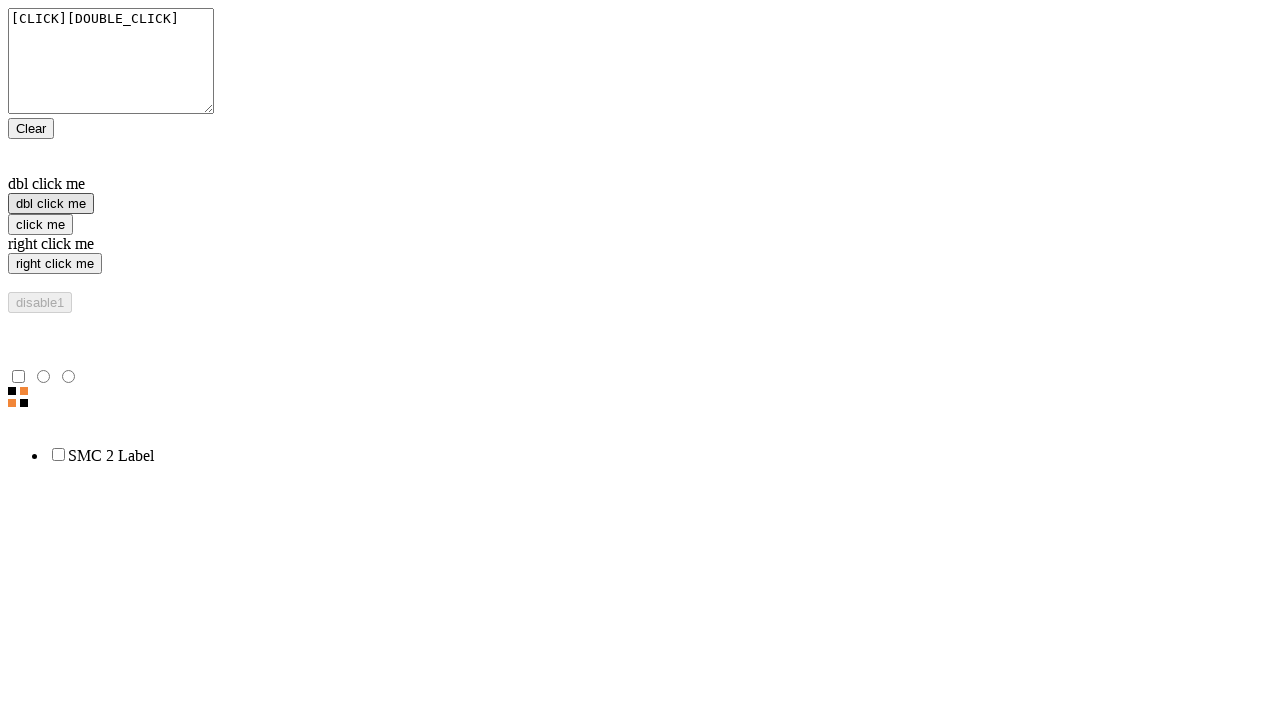

Performed right click on fourth input button at (55, 264) on xpath=/html/body/form/input[4]
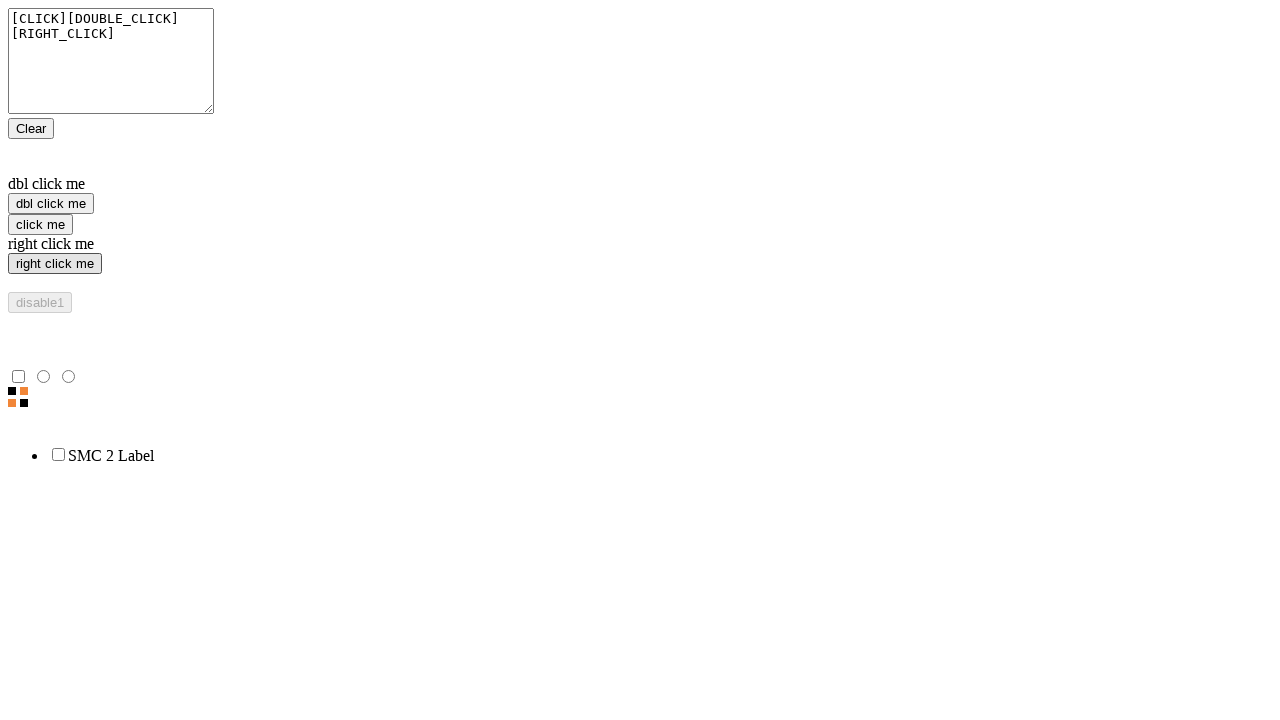

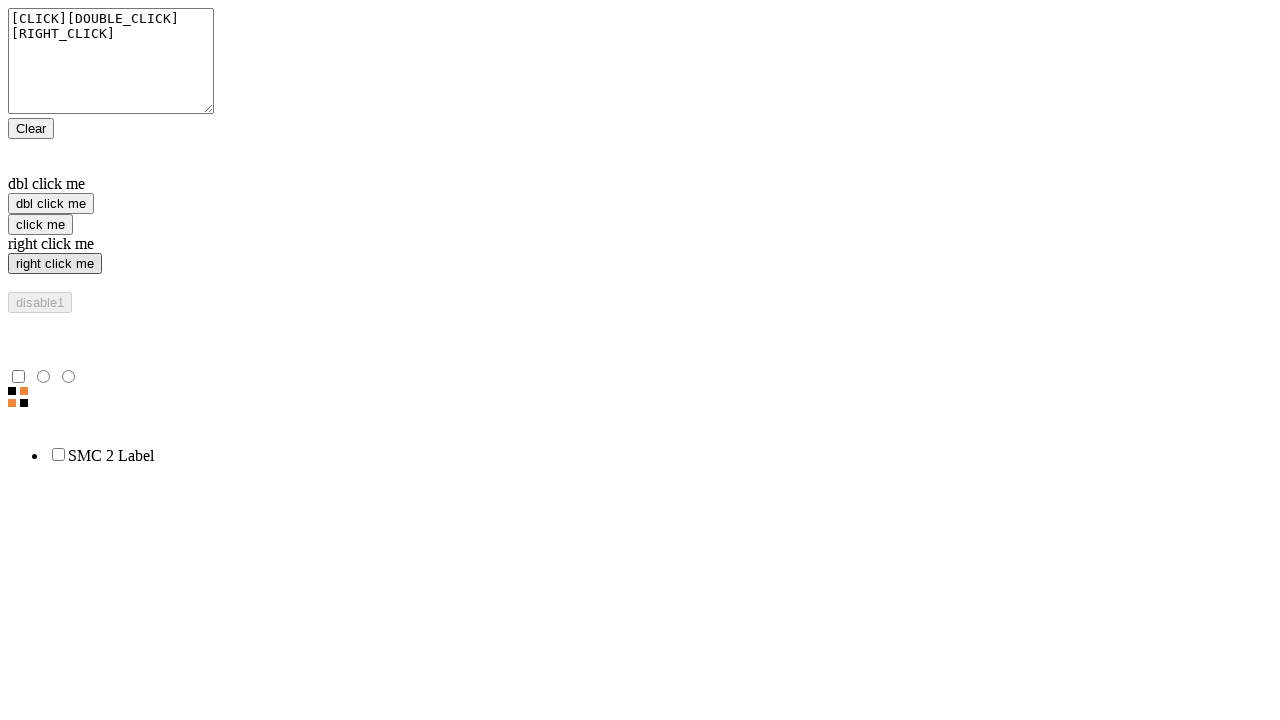